Navigates to a demo travel booking website and opens the sign-up form by clicking on the My Account menu and then the Sign Up link.

Starting URL: http://www.kurs-selenium.pl/demo/

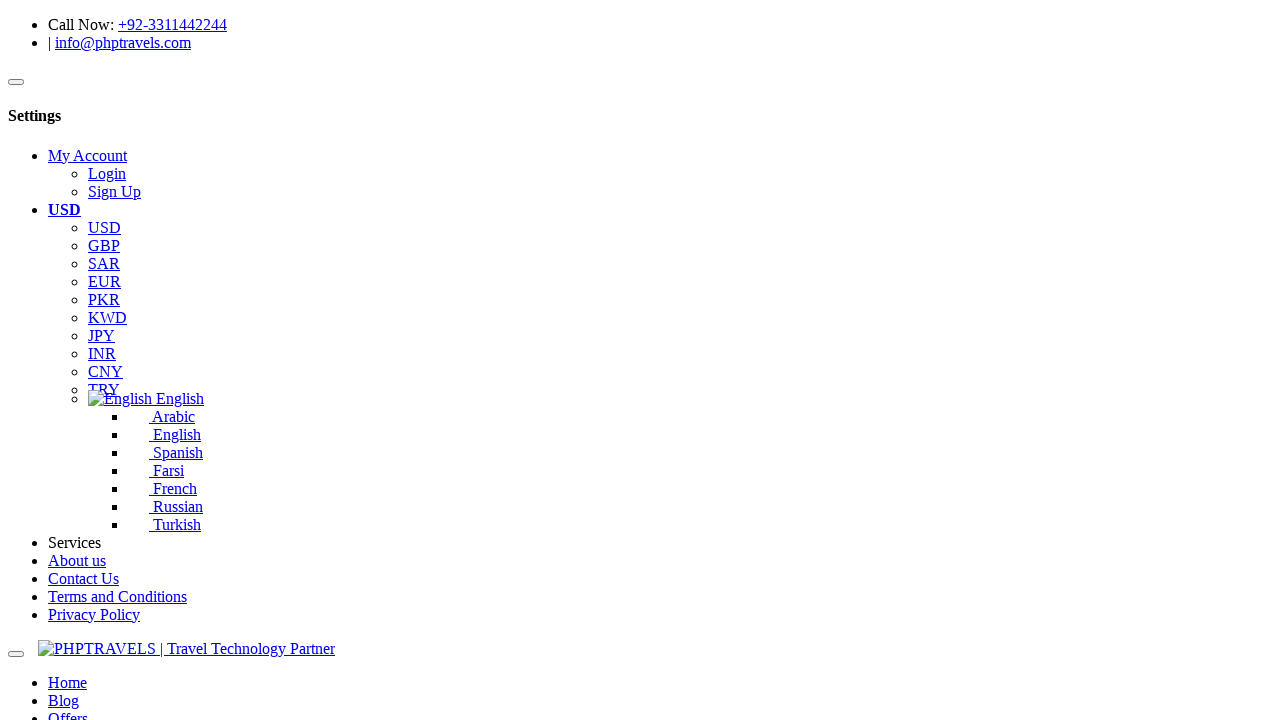

Clicked on My Account dropdown menu at (660, 174) on xpath=//li[@id='li_myaccount'] >> nth=0
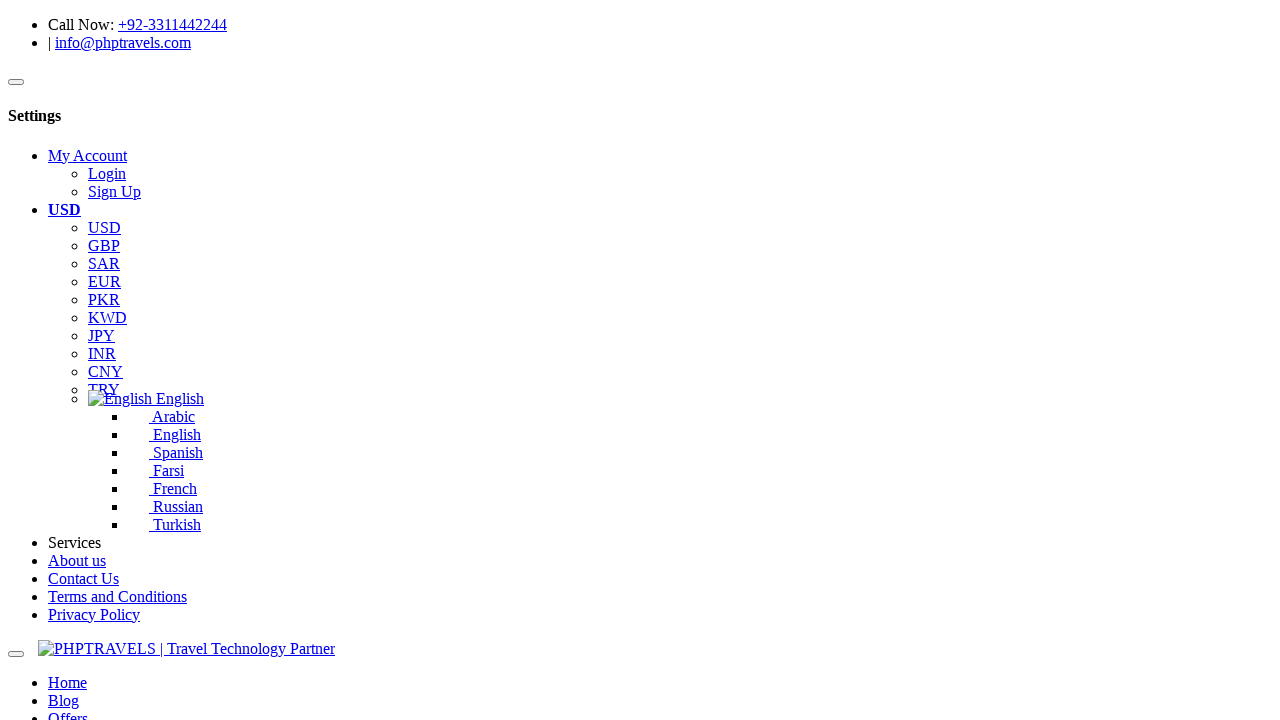

Clicked on Sign Up link at (154, 360) on xpath=//a[text()='  Sign Up'] >> nth=1
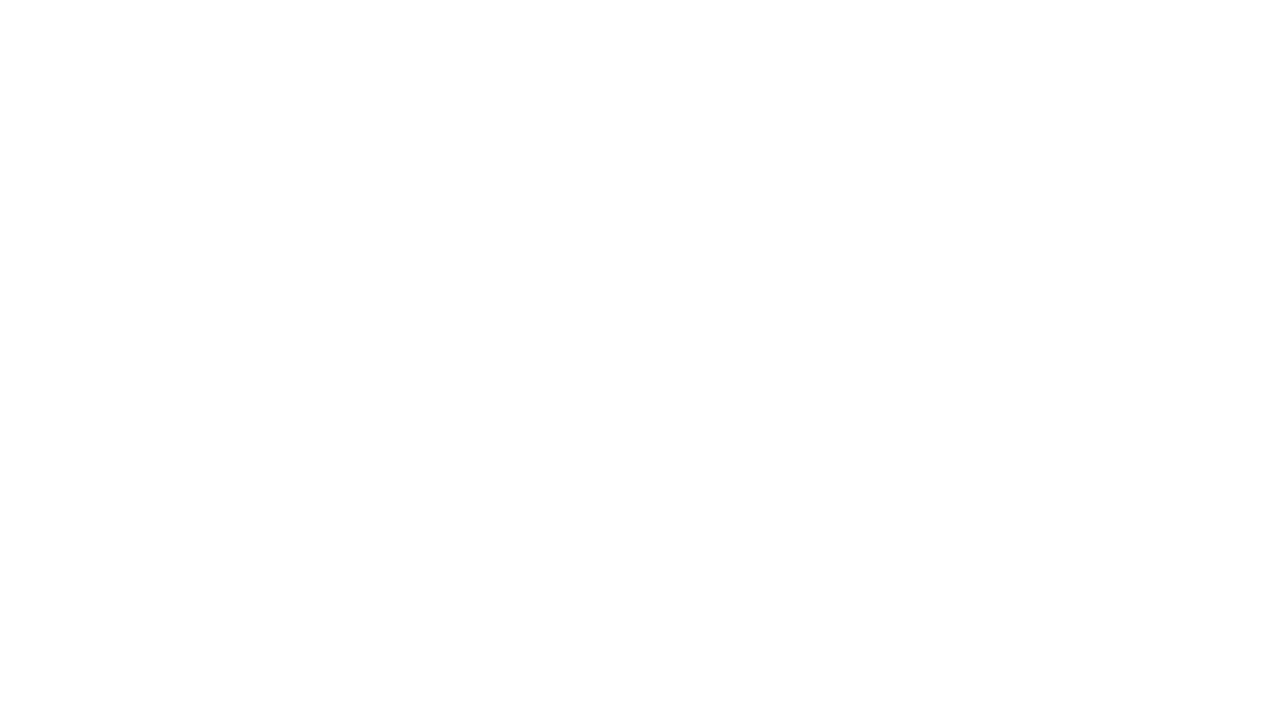

Waited for sign-up form to load
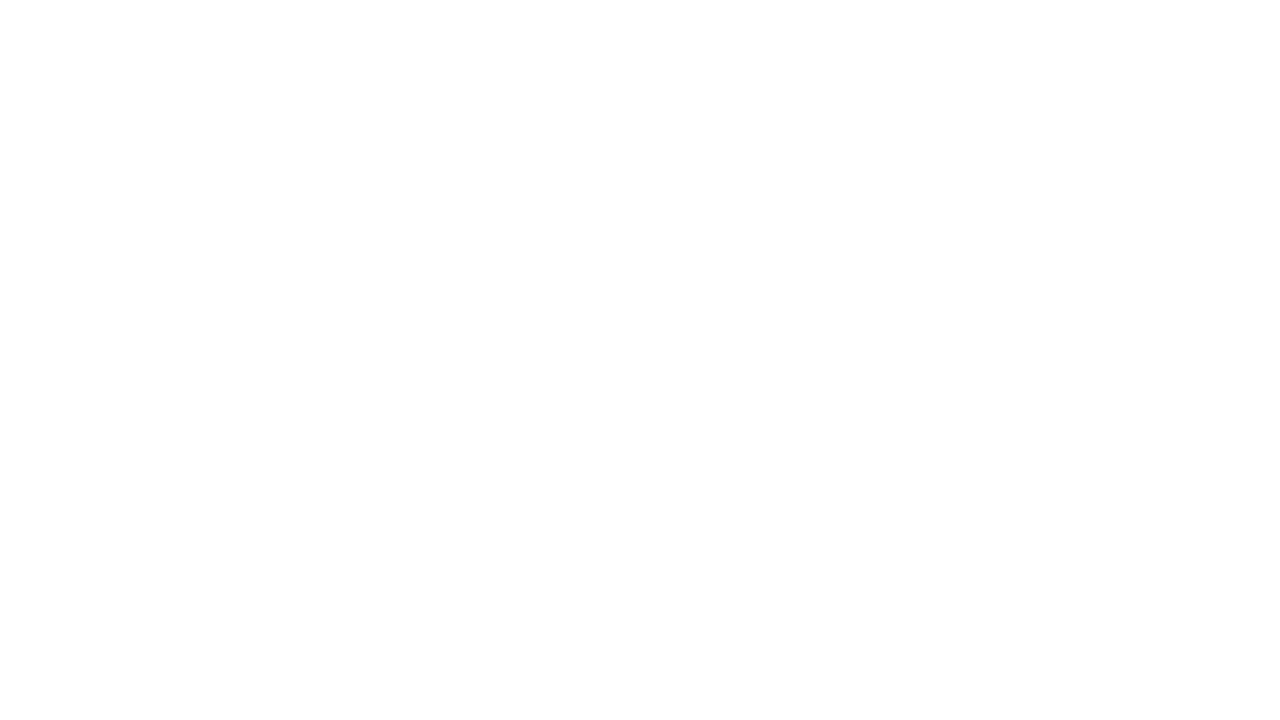

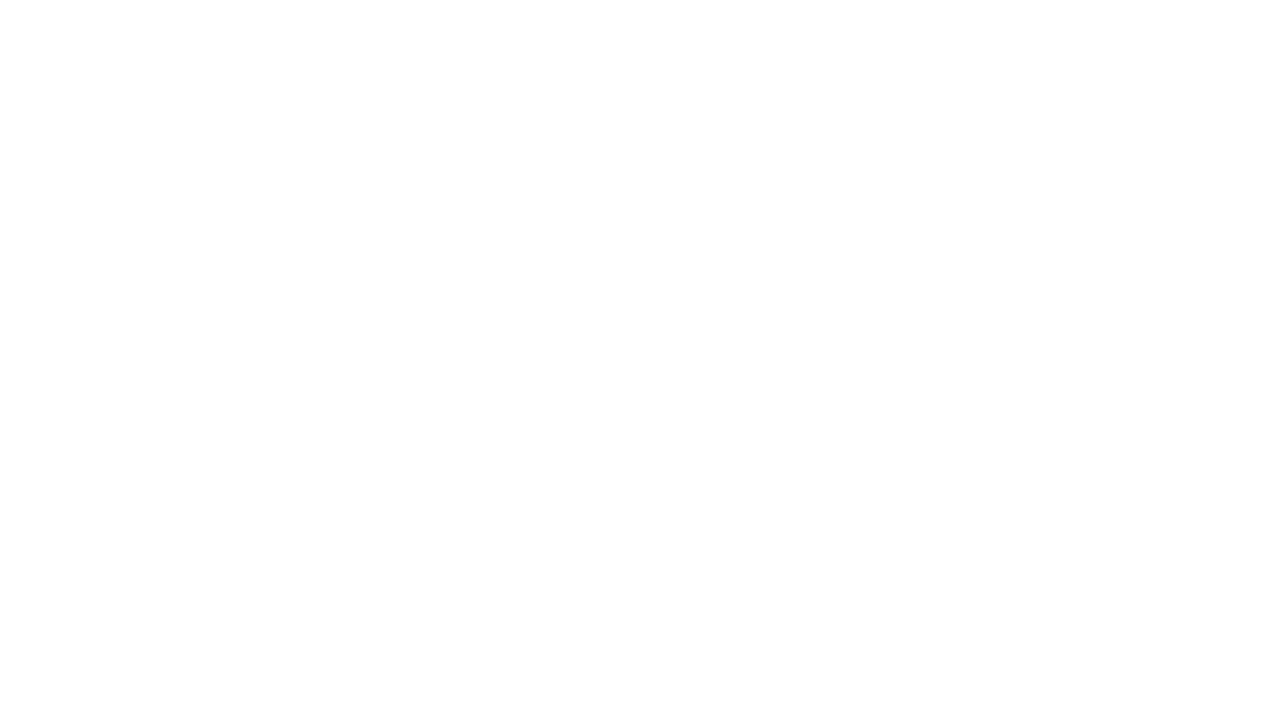